Tests that whitespace is trimmed from edited todo text

Starting URL: https://demo.playwright.dev/todomvc

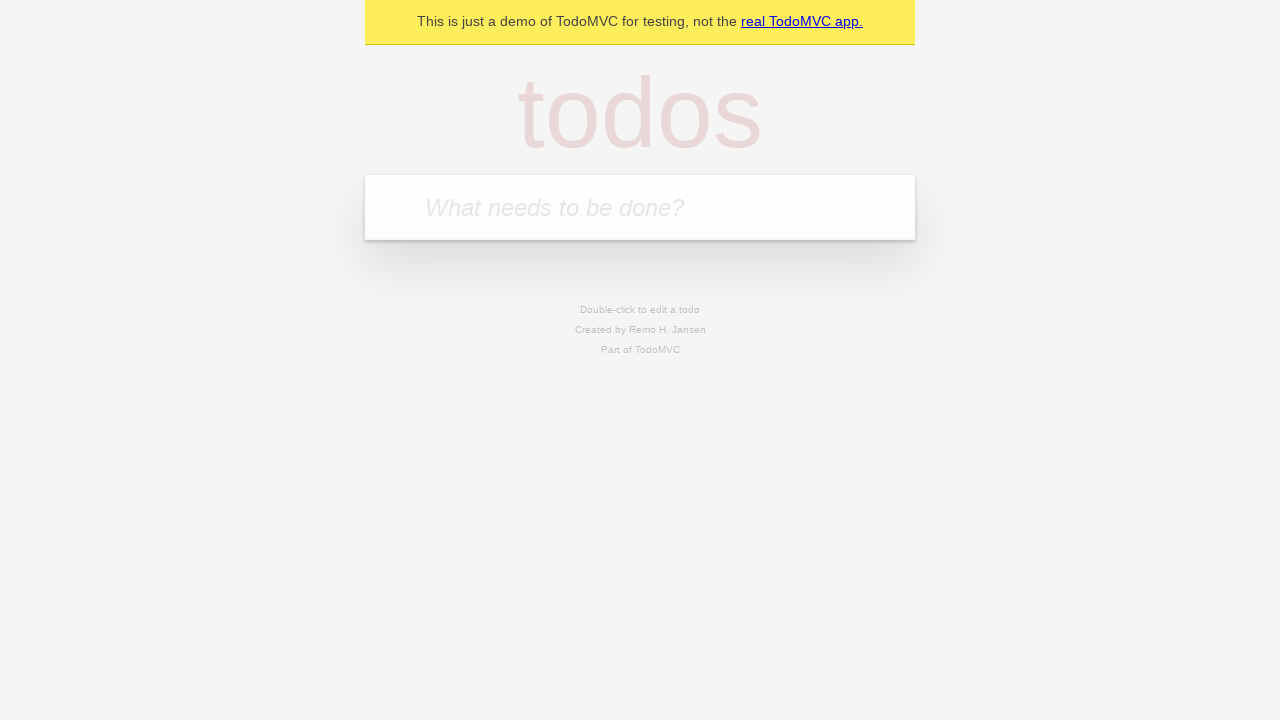

Filled todo input with 'buy some cheese' on internal:attr=[placeholder="What needs to be done?"i]
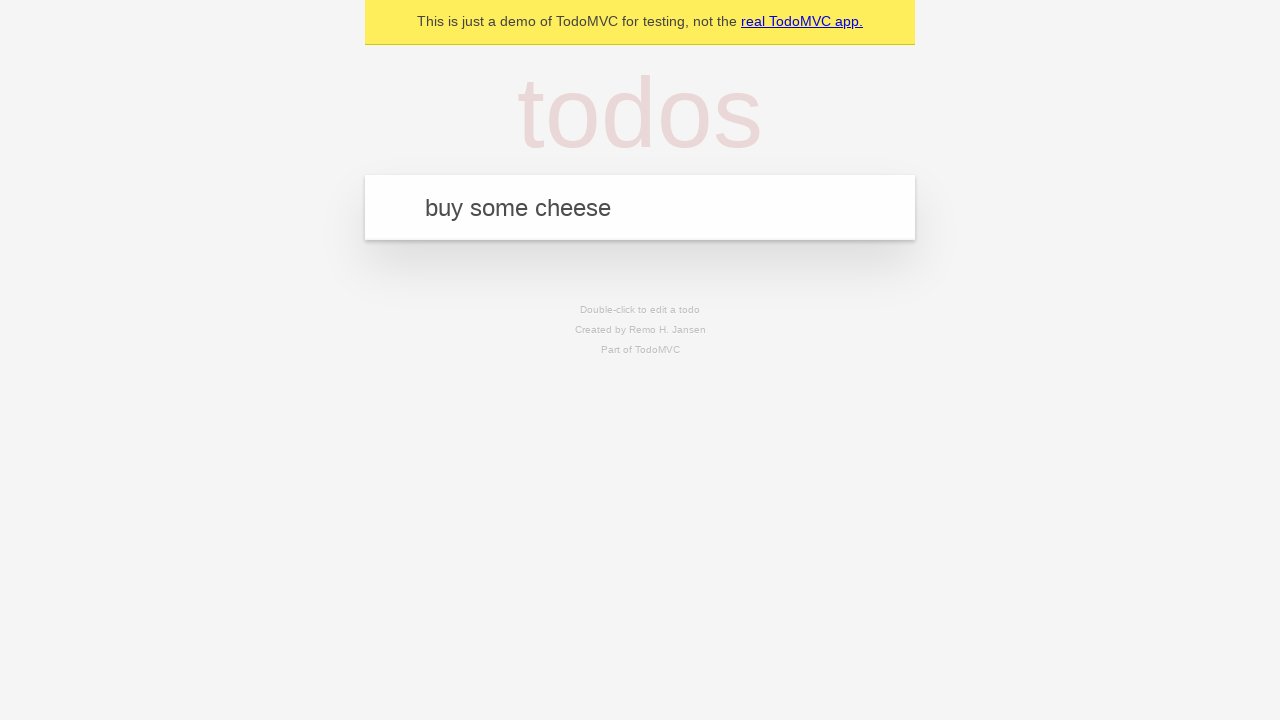

Pressed Enter to create first todo on internal:attr=[placeholder="What needs to be done?"i]
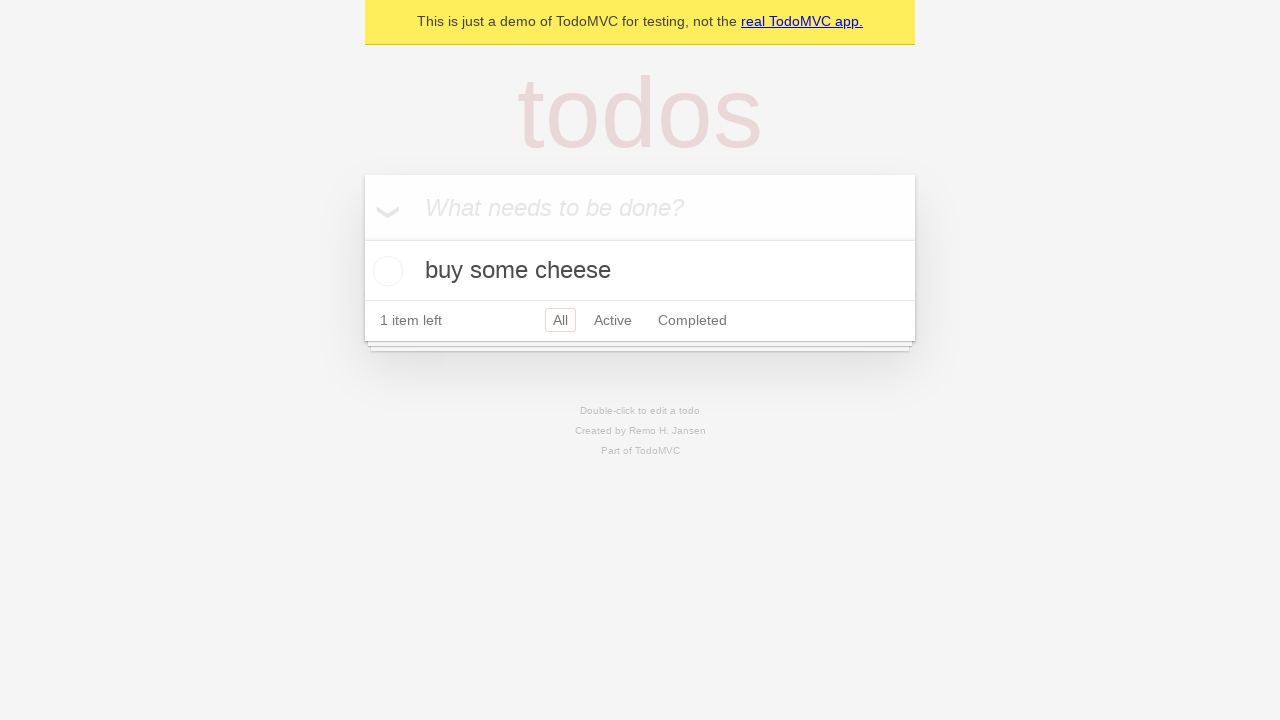

Filled todo input with 'feed the cat' on internal:attr=[placeholder="What needs to be done?"i]
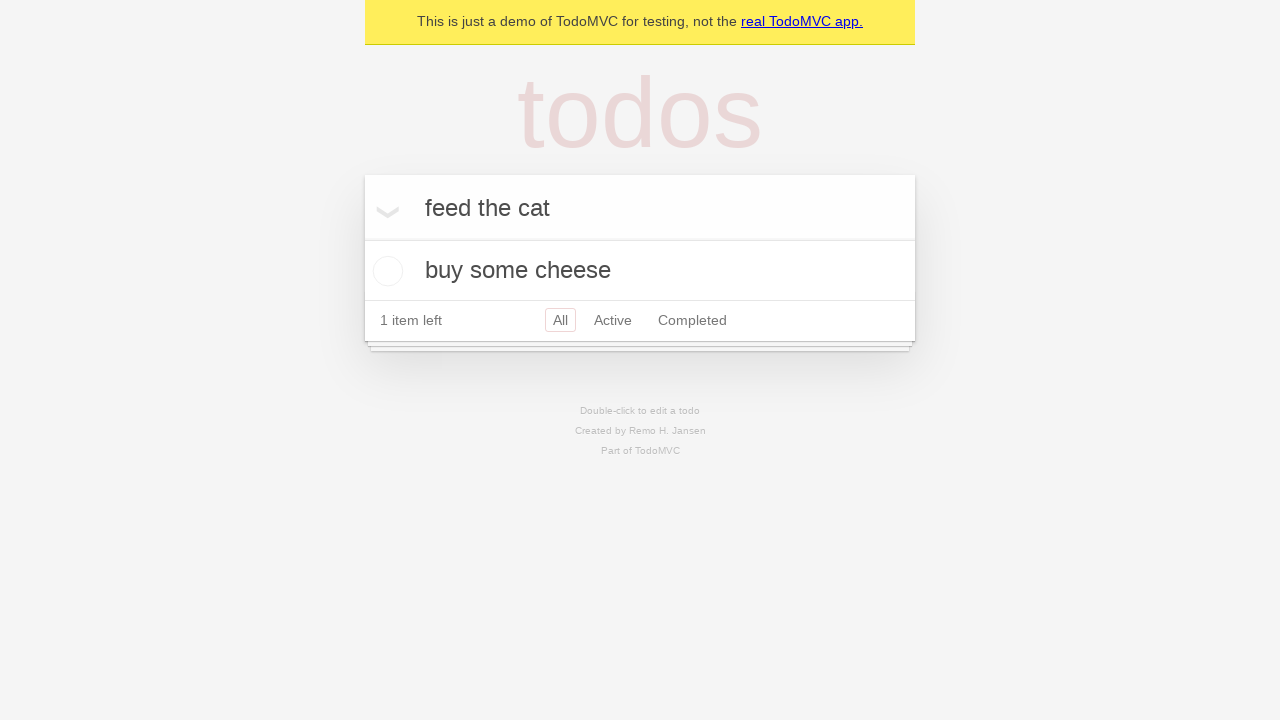

Pressed Enter to create second todo on internal:attr=[placeholder="What needs to be done?"i]
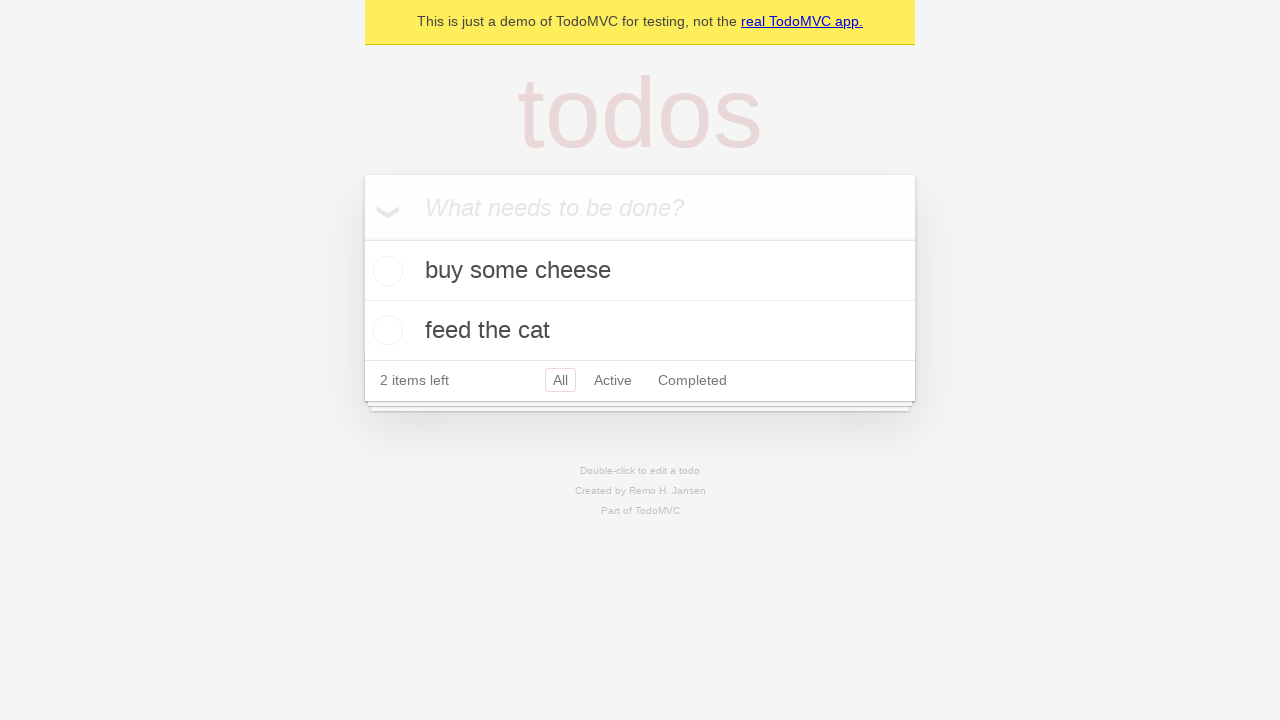

Filled todo input with 'book a doctors appointment' on internal:attr=[placeholder="What needs to be done?"i]
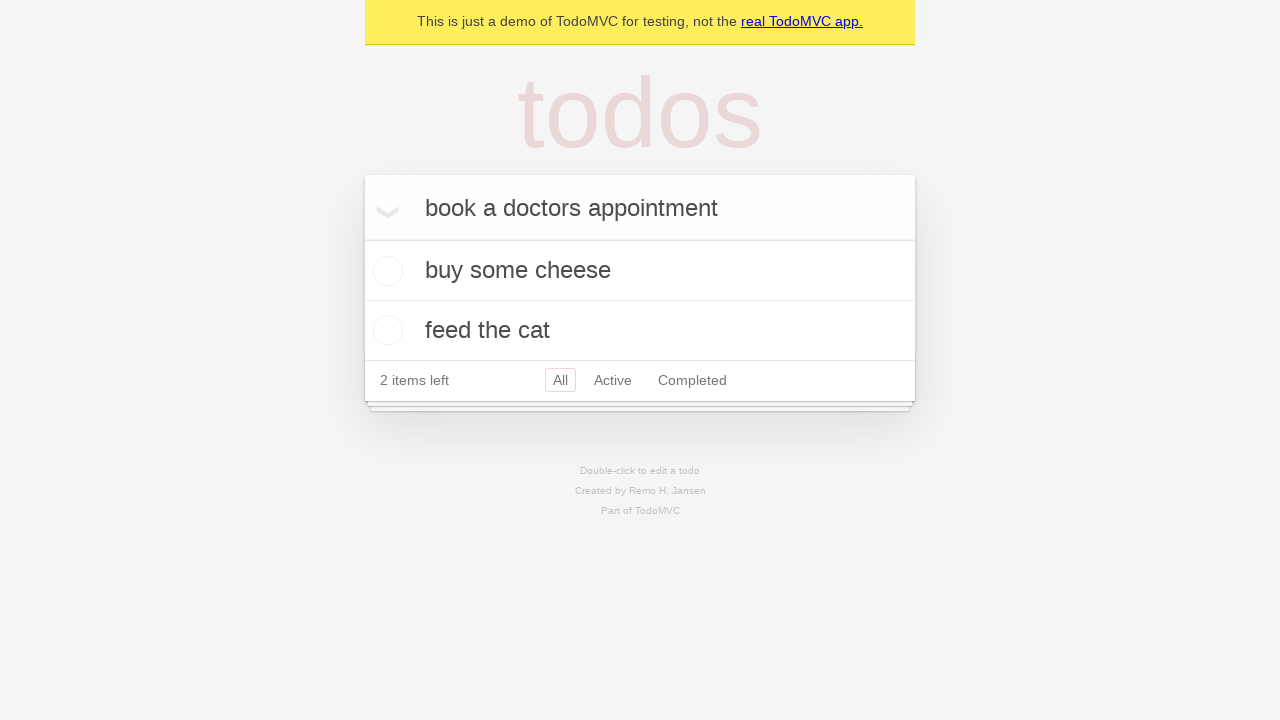

Pressed Enter to create third todo on internal:attr=[placeholder="What needs to be done?"i]
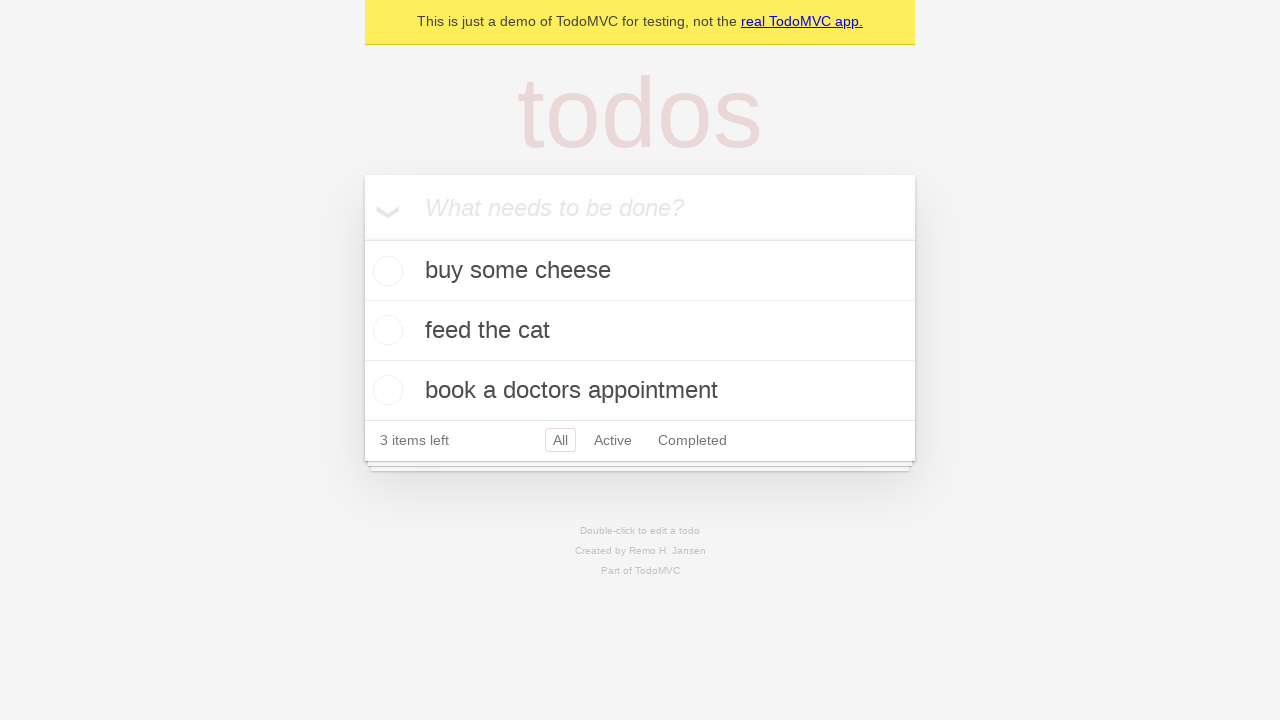

Waited for todo items to appear
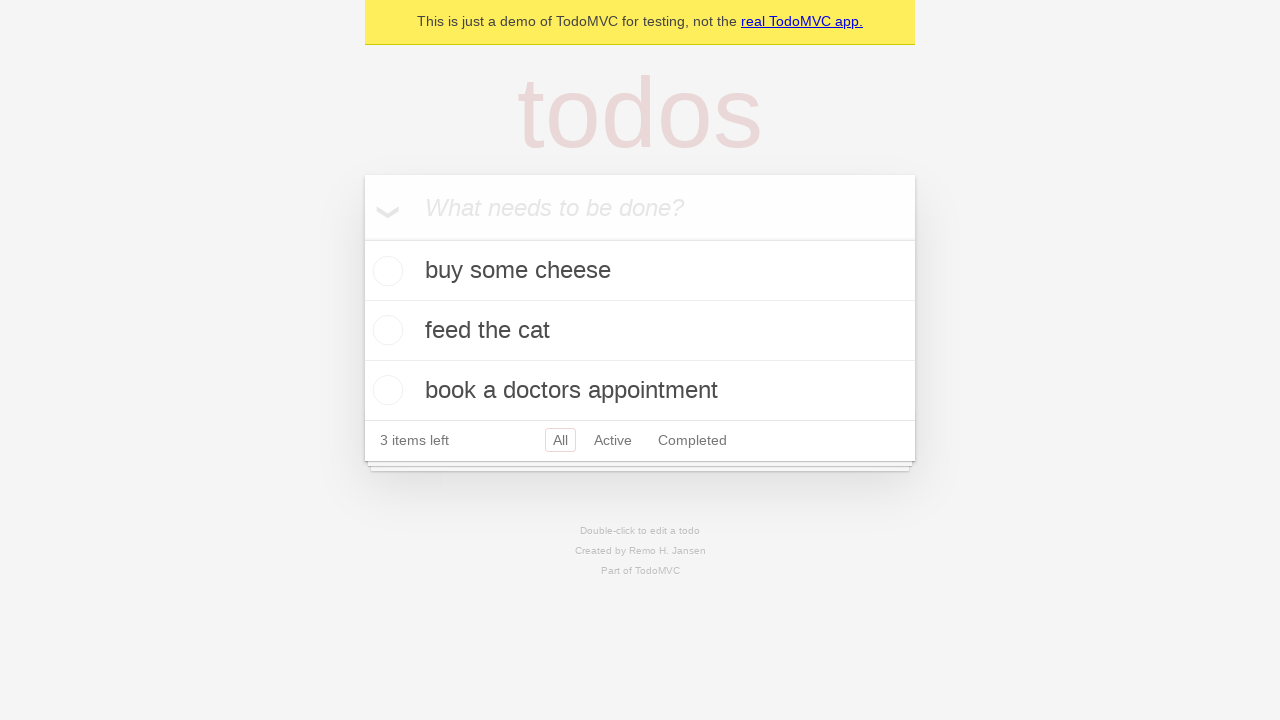

Double-clicked second todo item to enter edit mode at (640, 331) on internal:testid=[data-testid="todo-item"s] >> nth=1
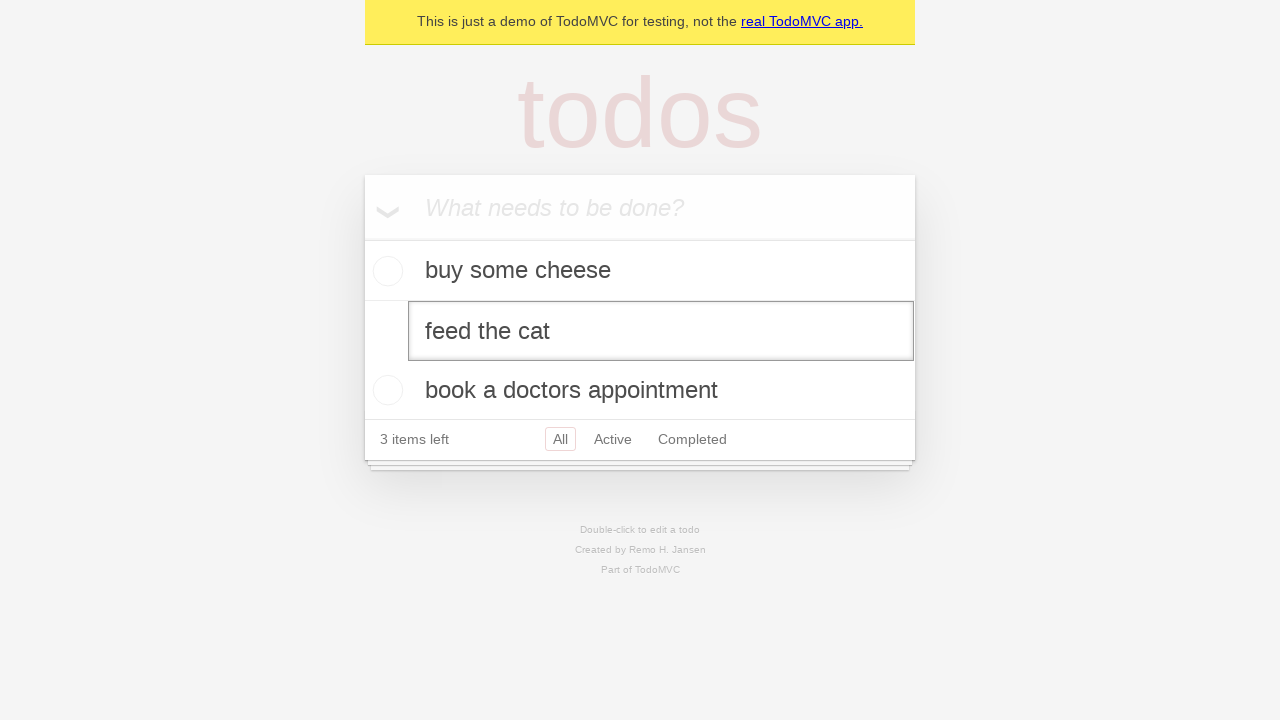

Filled edit textbox with whitespace-padded text '    buy some sausages    ' on internal:testid=[data-testid="todo-item"s] >> nth=1 >> internal:role=textbox[nam
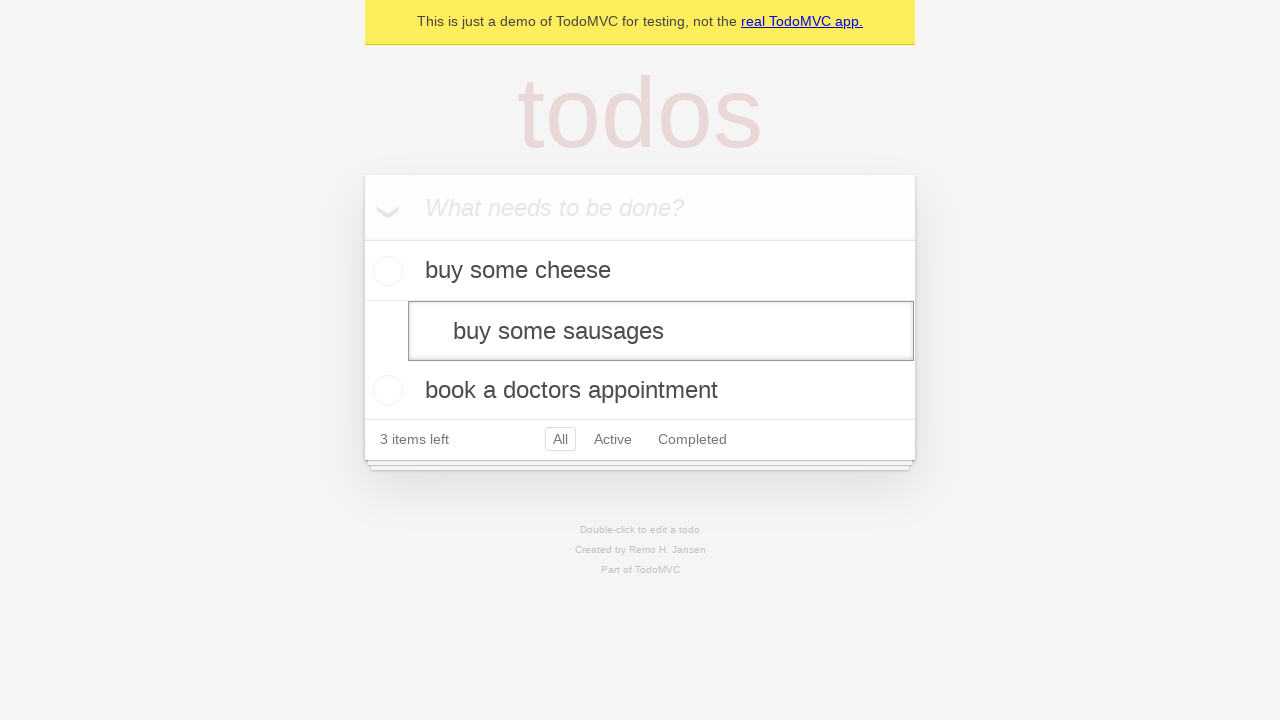

Pressed Enter to confirm edit and verify whitespace trimming on internal:testid=[data-testid="todo-item"s] >> nth=1 >> internal:role=textbox[nam
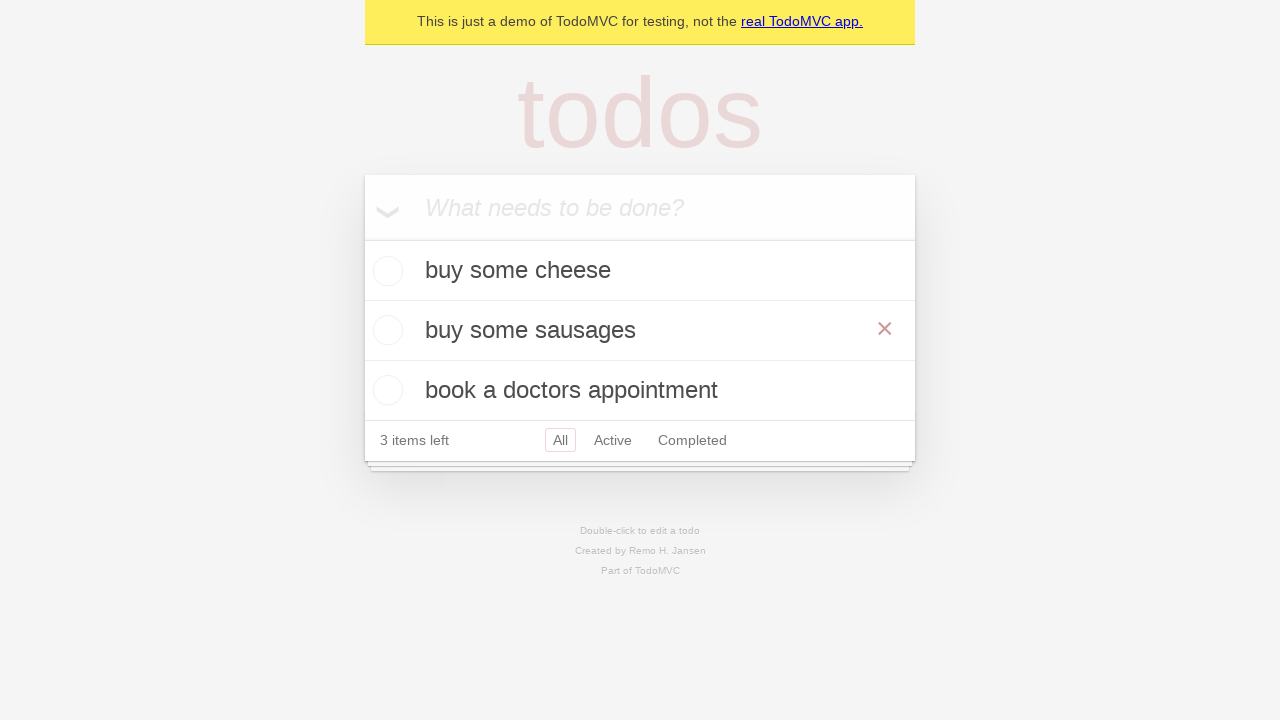

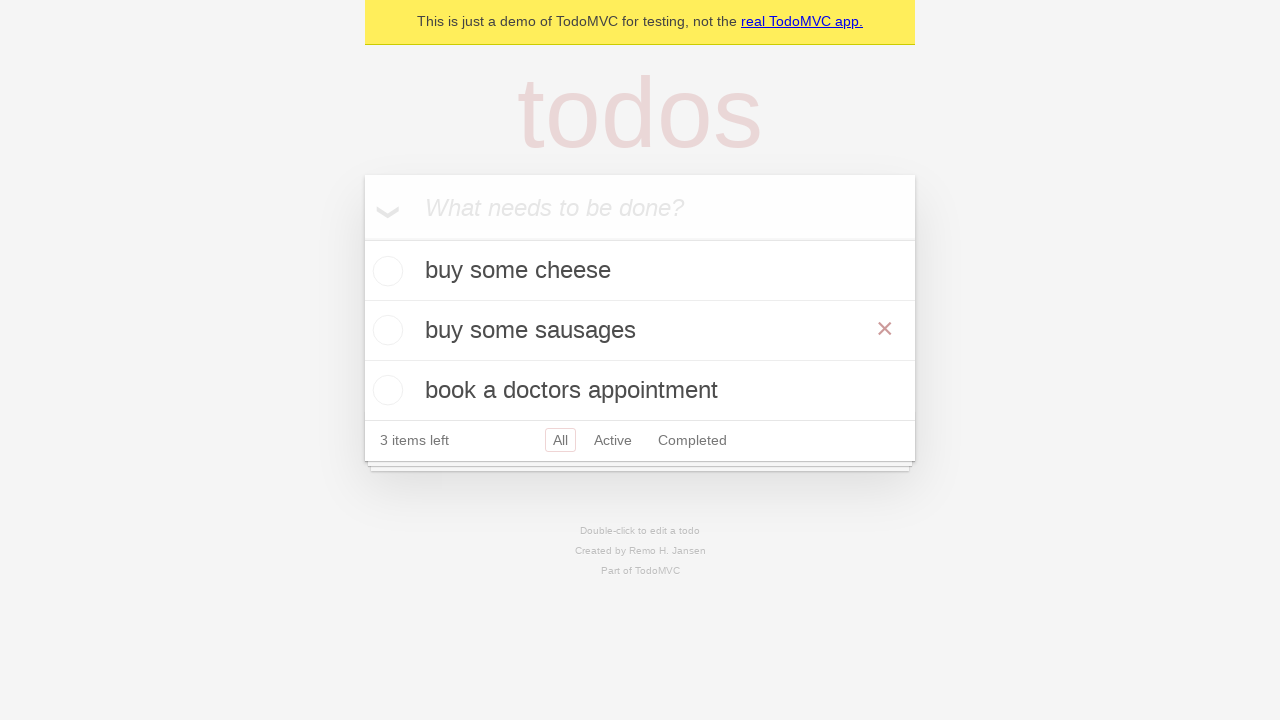